Tests alert handling functionality by triggering different types of alerts (simple alert and confirm dialog) and interacting with them

Starting URL: https://rahulshettyacademy.com/AutomationPractice/

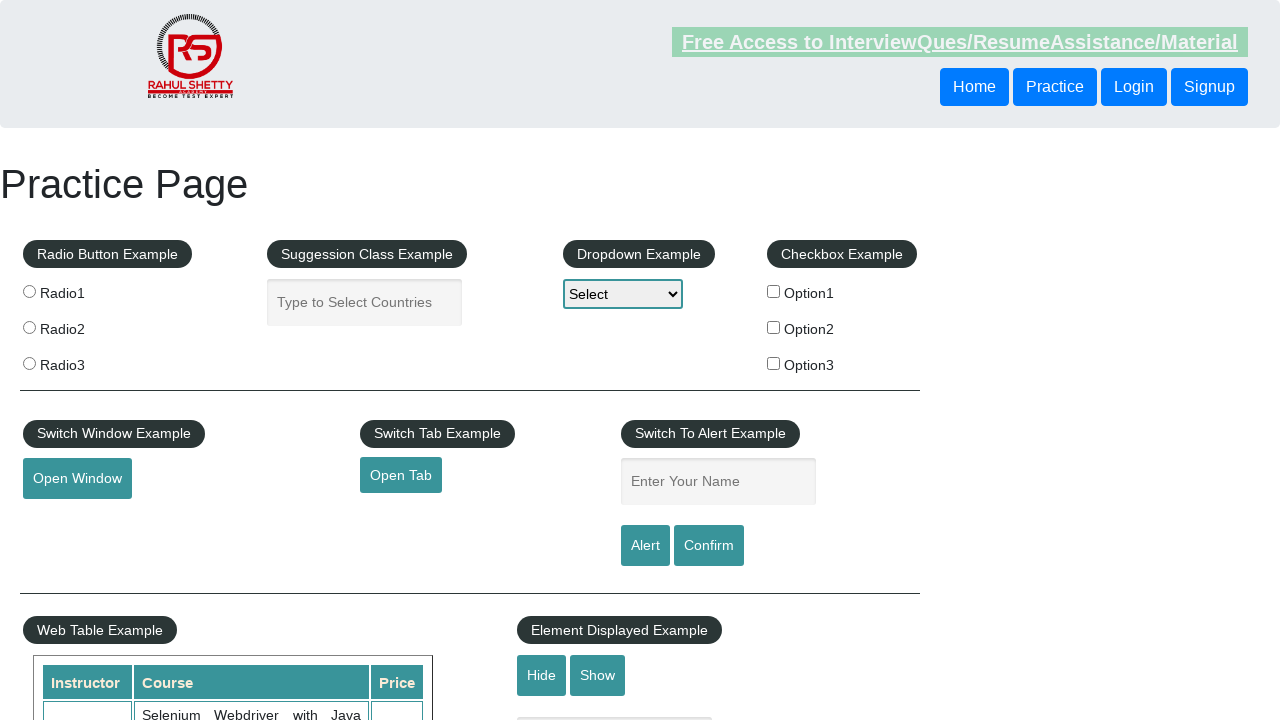

Filled name field with 'venkat' on input#name
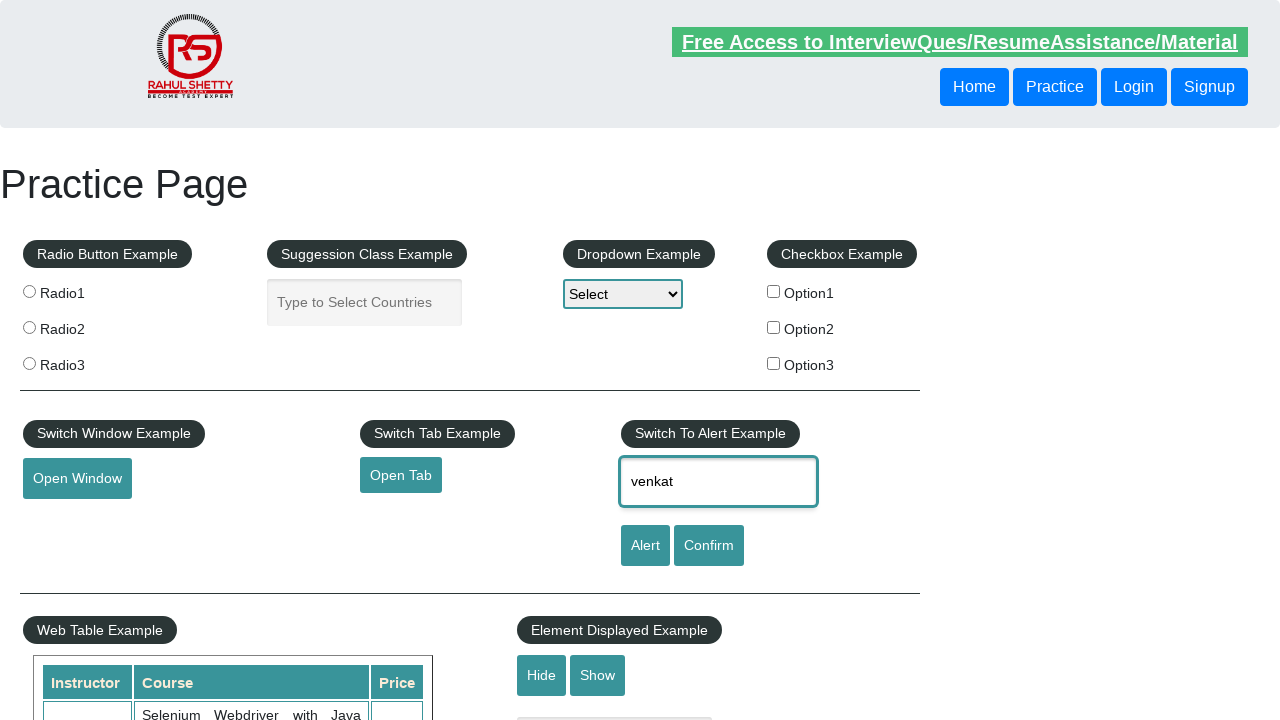

Clicked alert button to trigger simple alert at (645, 546) on input#alertbtn
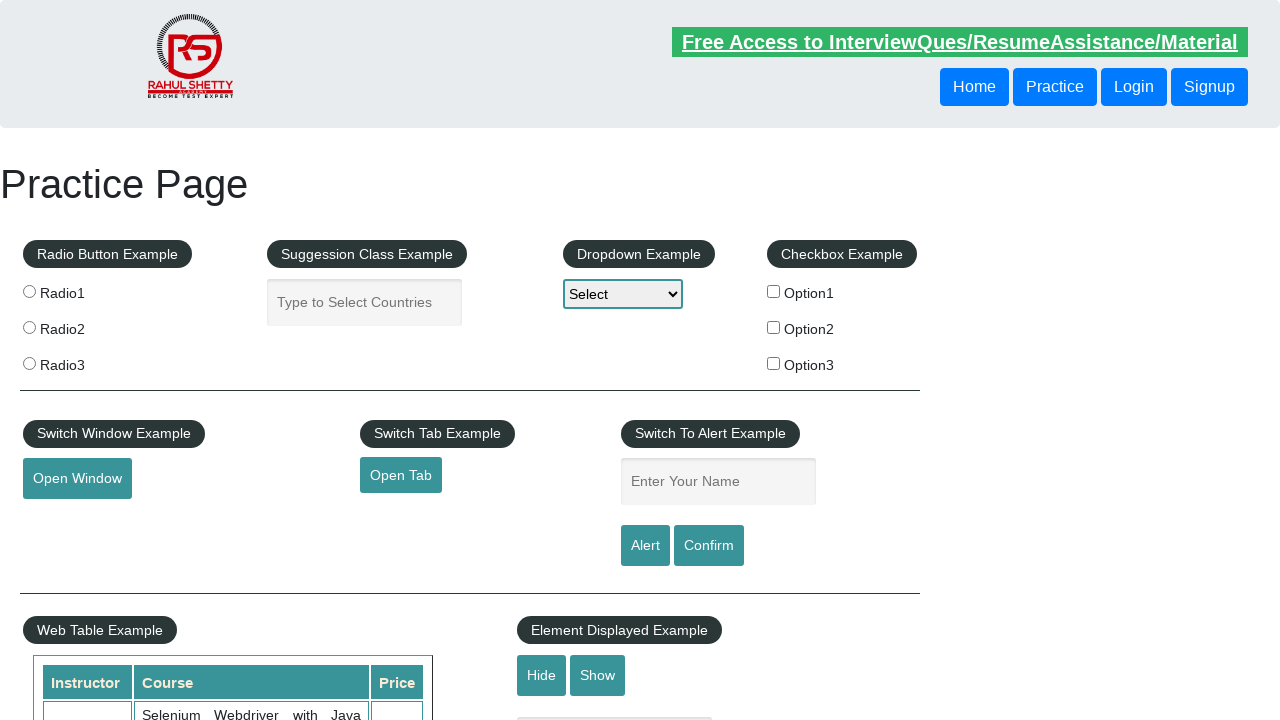

Accepted simple alert dialog
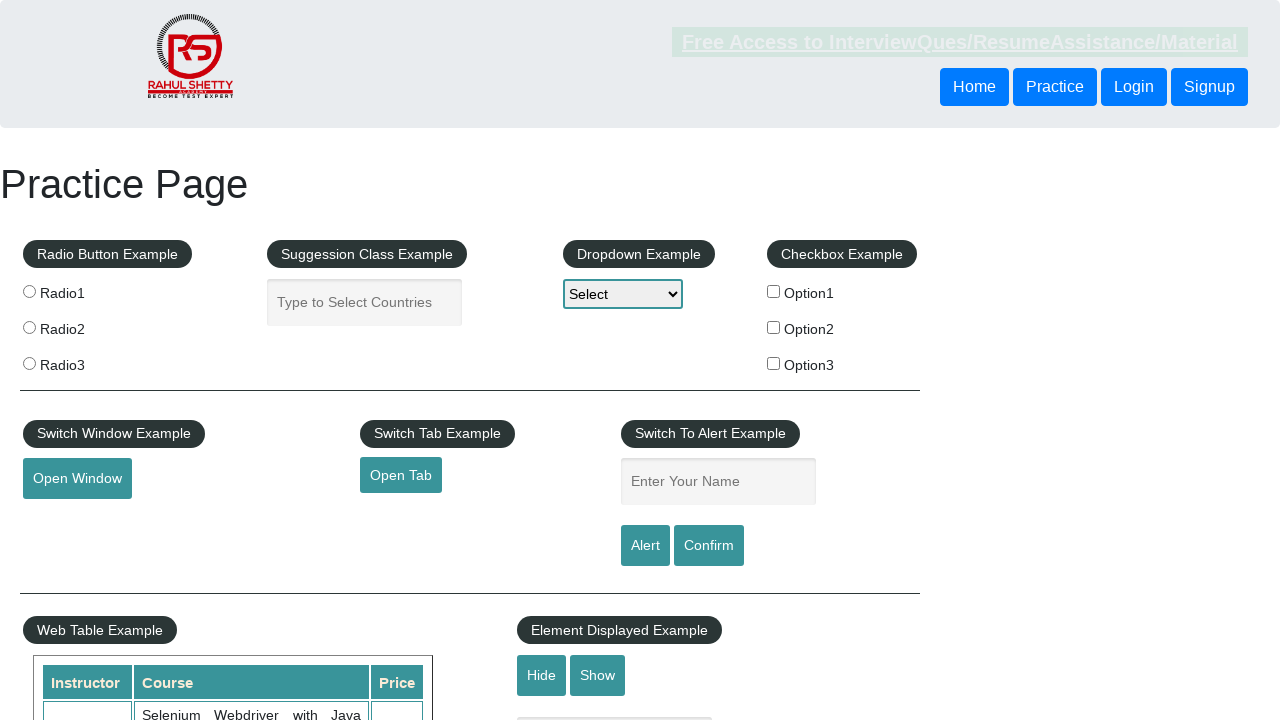

Filled name field with 'Automation' on input#name
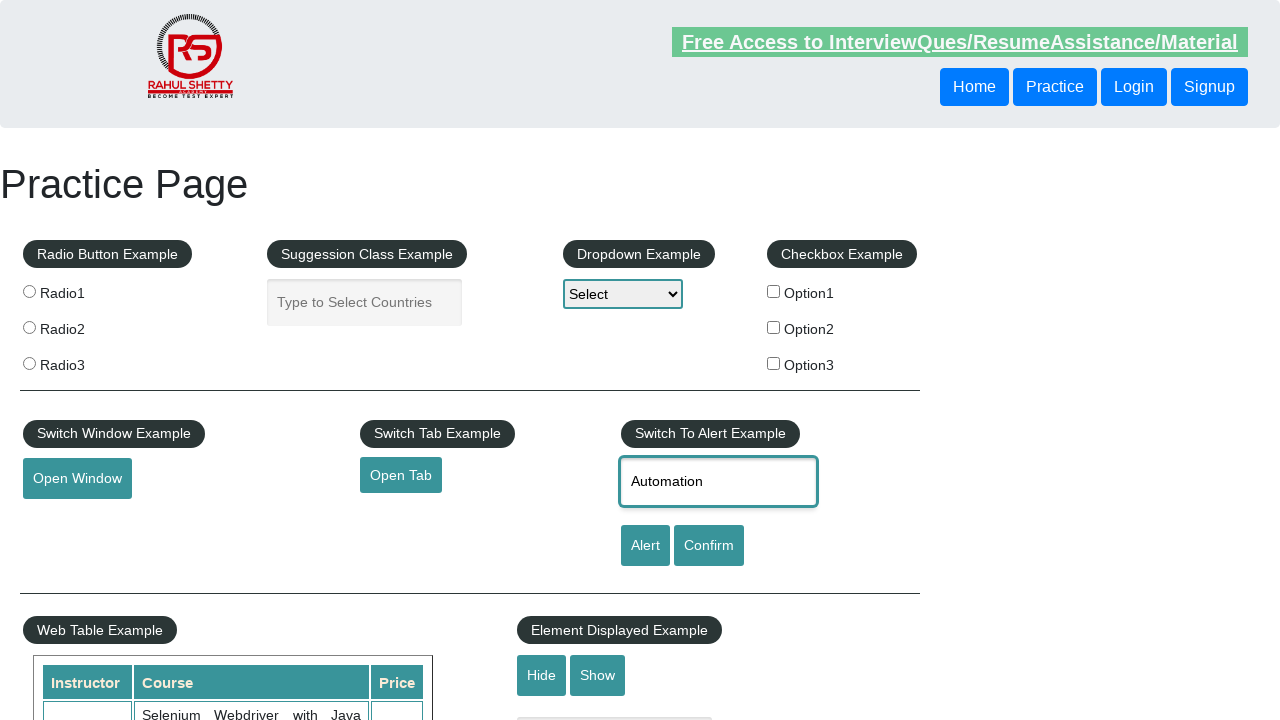

Clicked confirm button to trigger confirm dialog at (709, 546) on input#confirmbtn
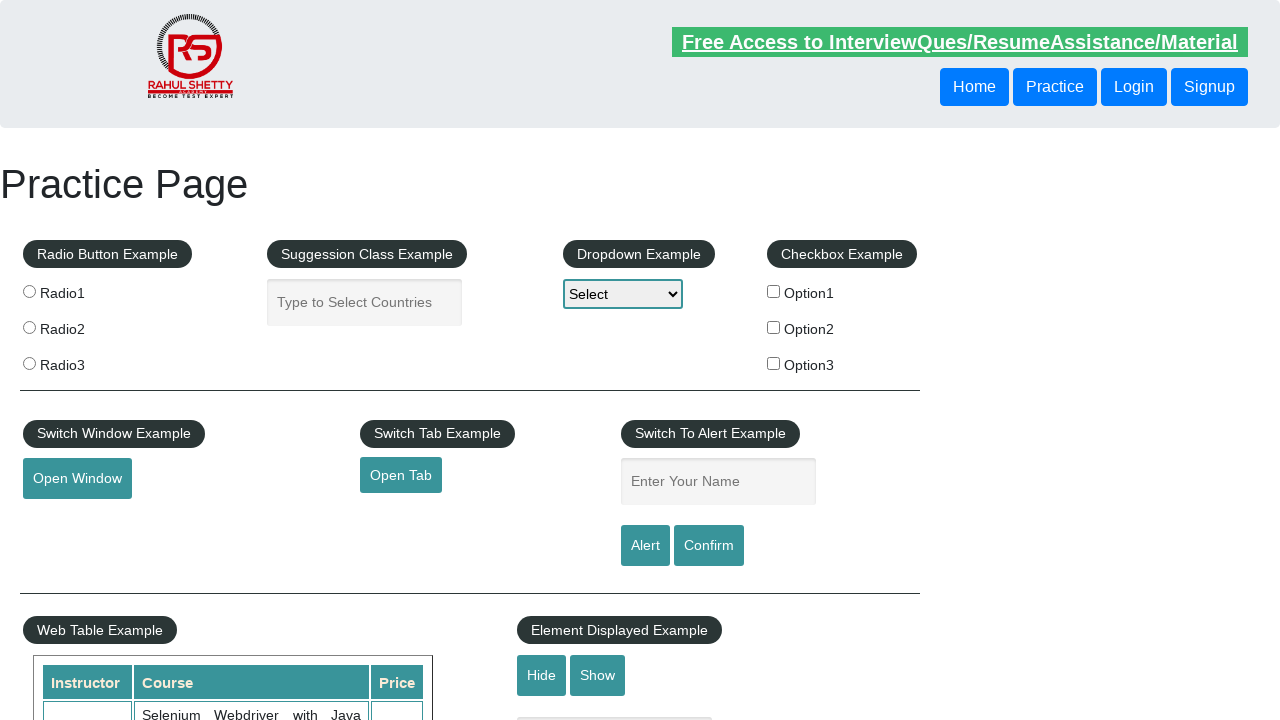

Dismissed confirm dialog
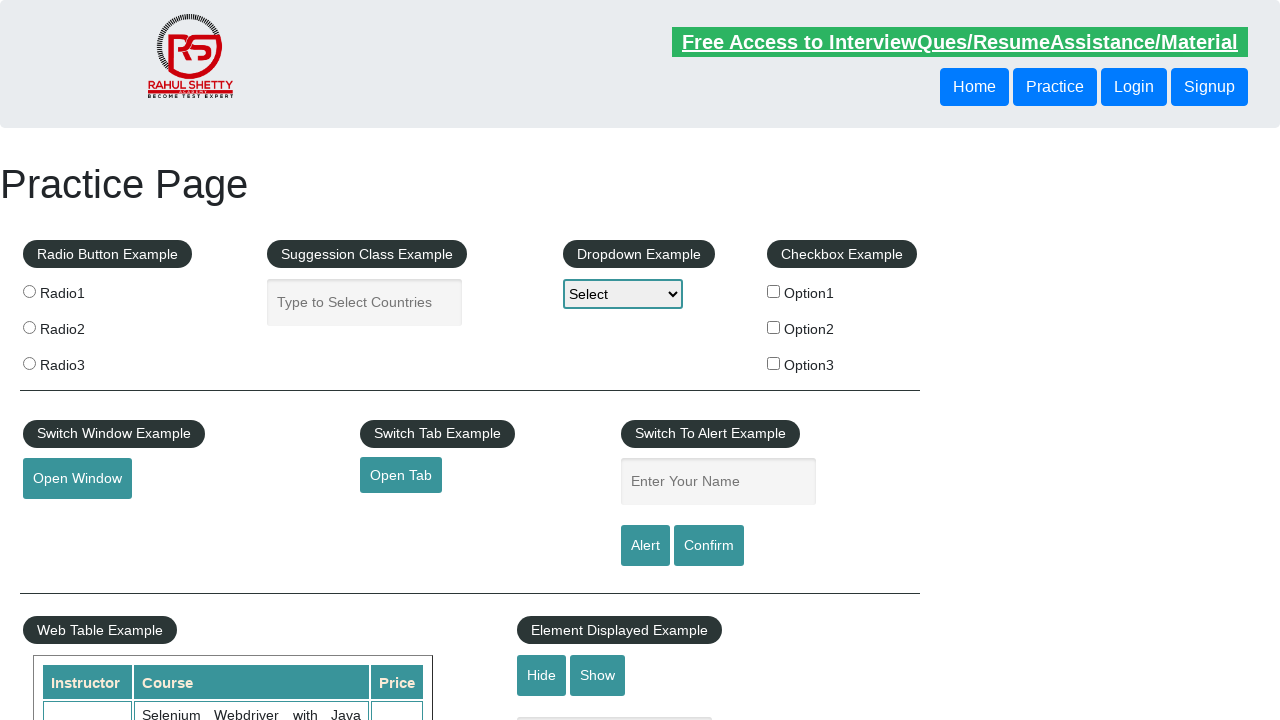

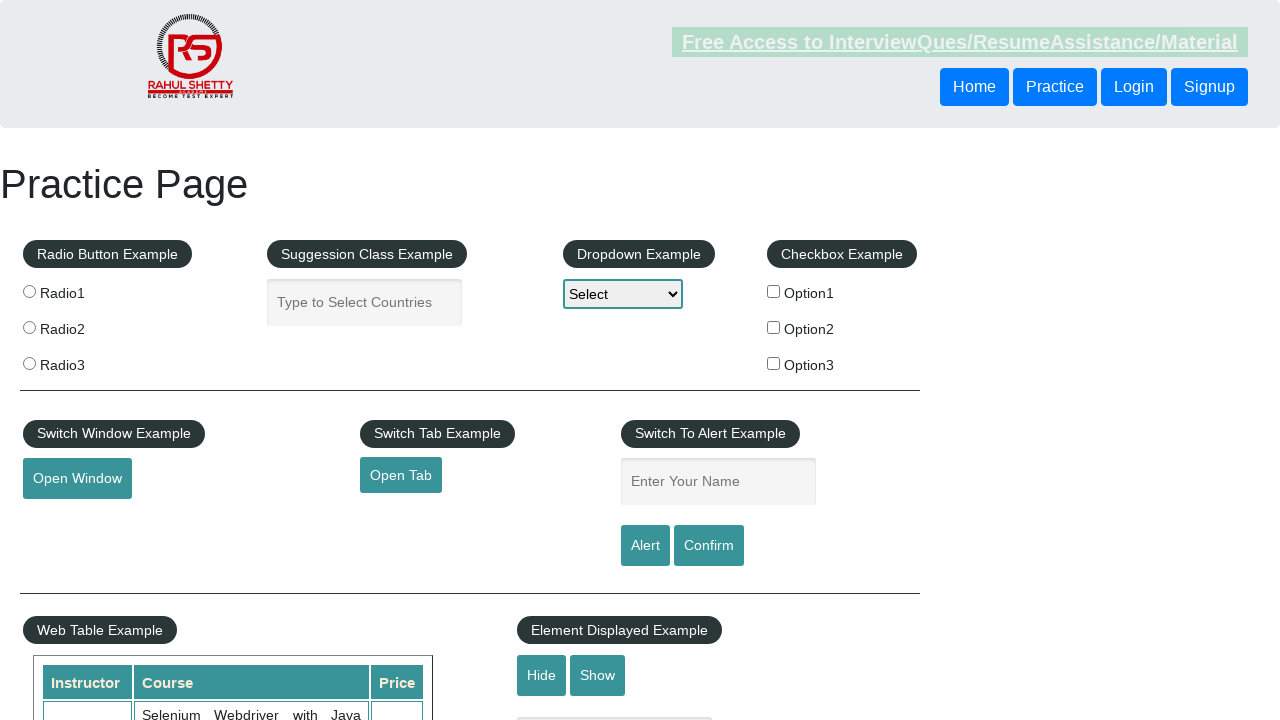